Adds specific products (Beetroot, Cucumber, Brocolli) to cart, proceeds to checkout, and applies a promo code

Starting URL: https://rahulshettyacademy.com/seleniumPractise/

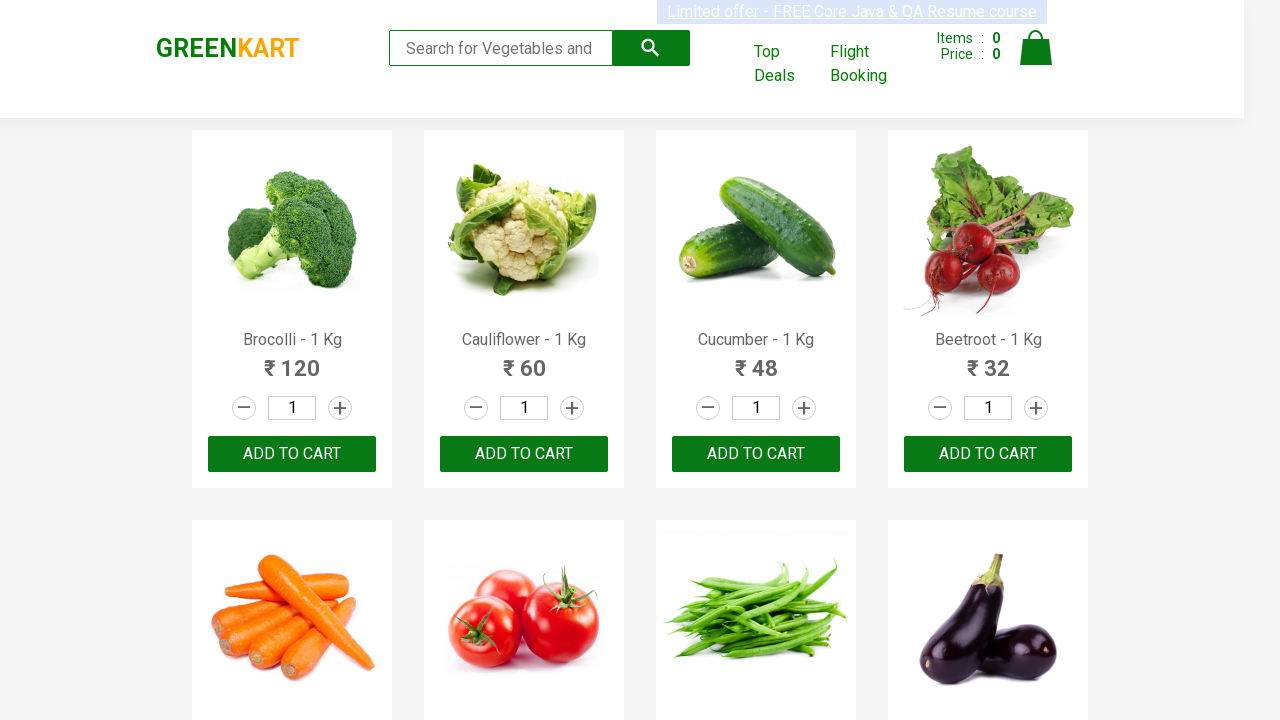

Retrieved all product name elements from the page
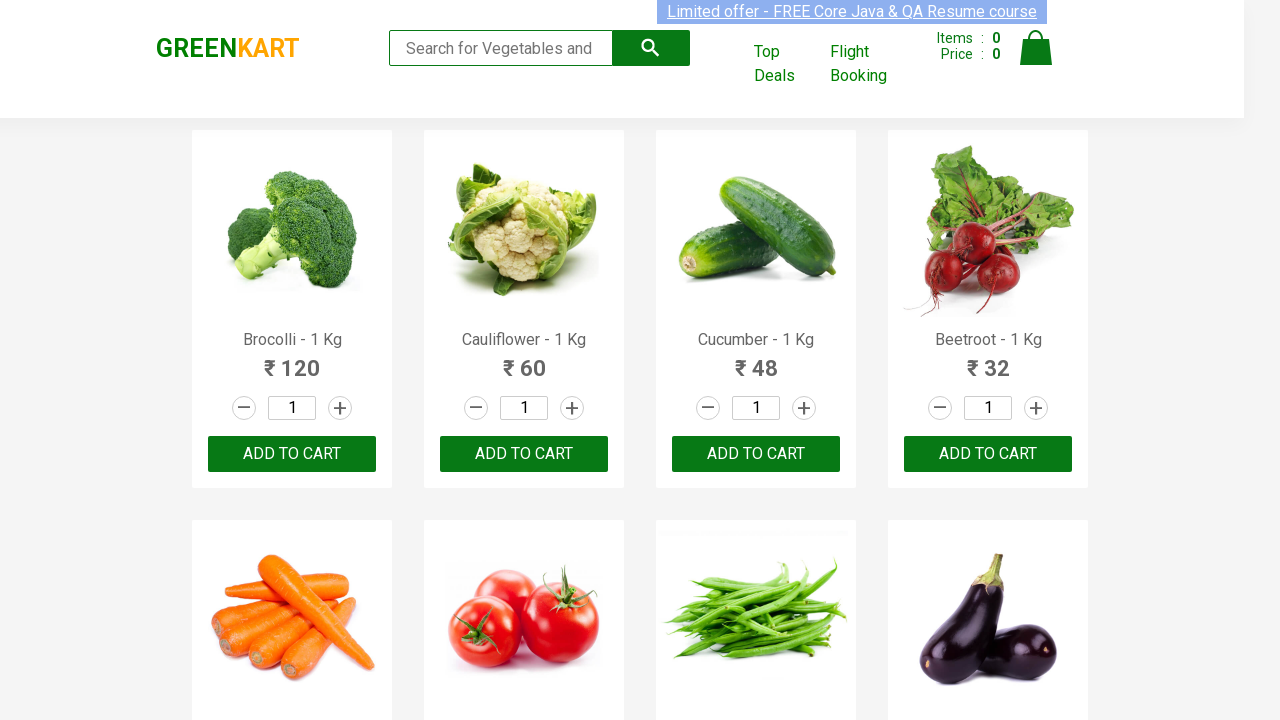

Added Brocolli to cart at (292, 454) on xpath=//div[@class='product-action']/button >> nth=0
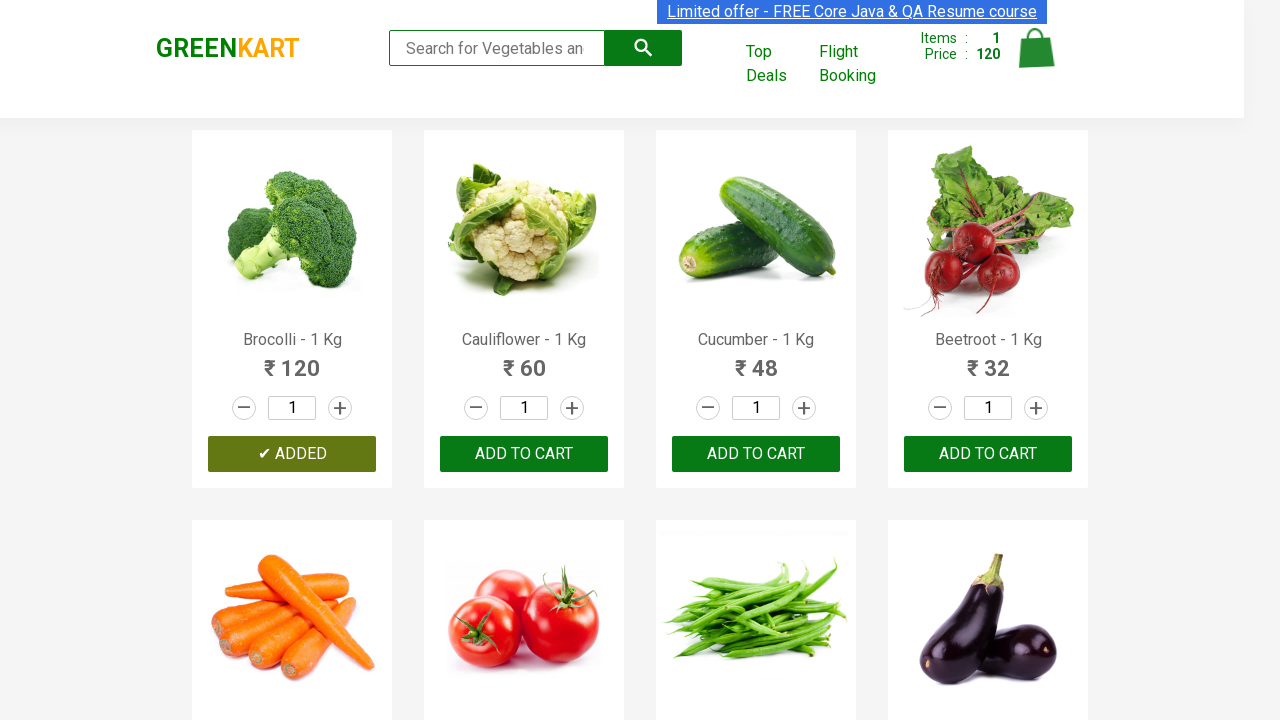

Added Cucumber to cart at (756, 454) on xpath=//div[@class='product-action']/button >> nth=2
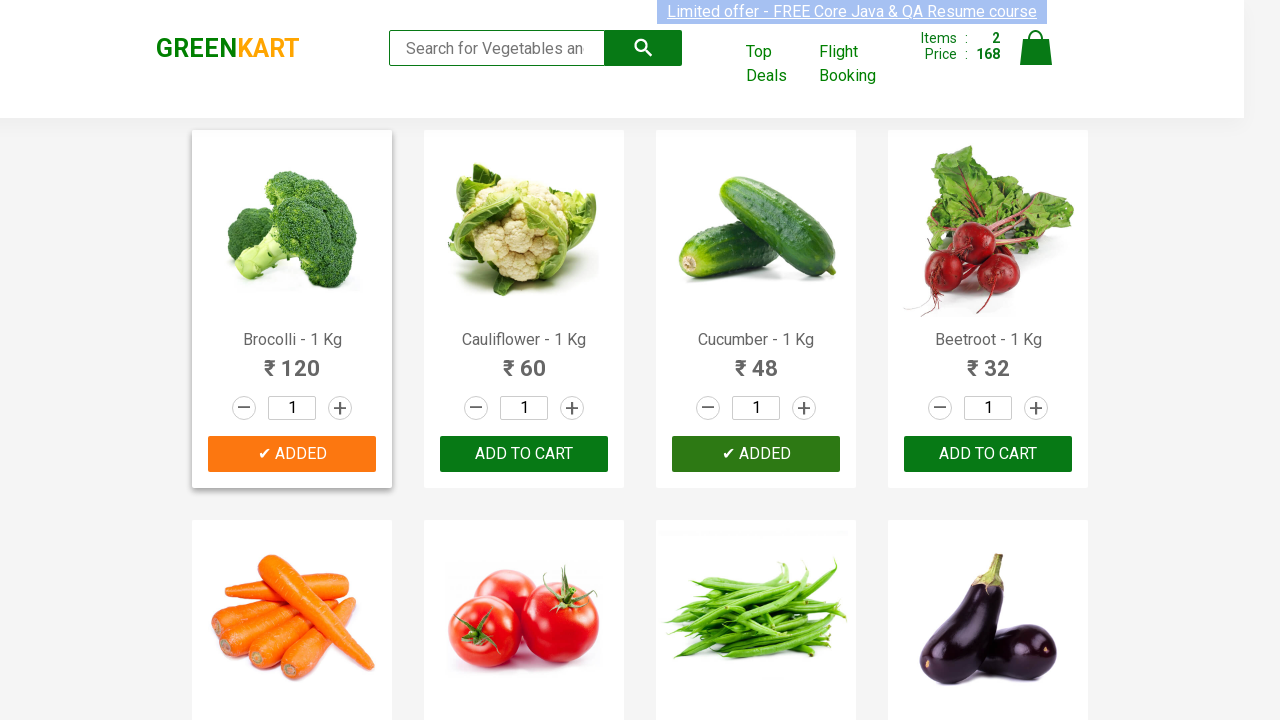

Added Beetroot to cart at (988, 454) on xpath=//div[@class='product-action']/button >> nth=3
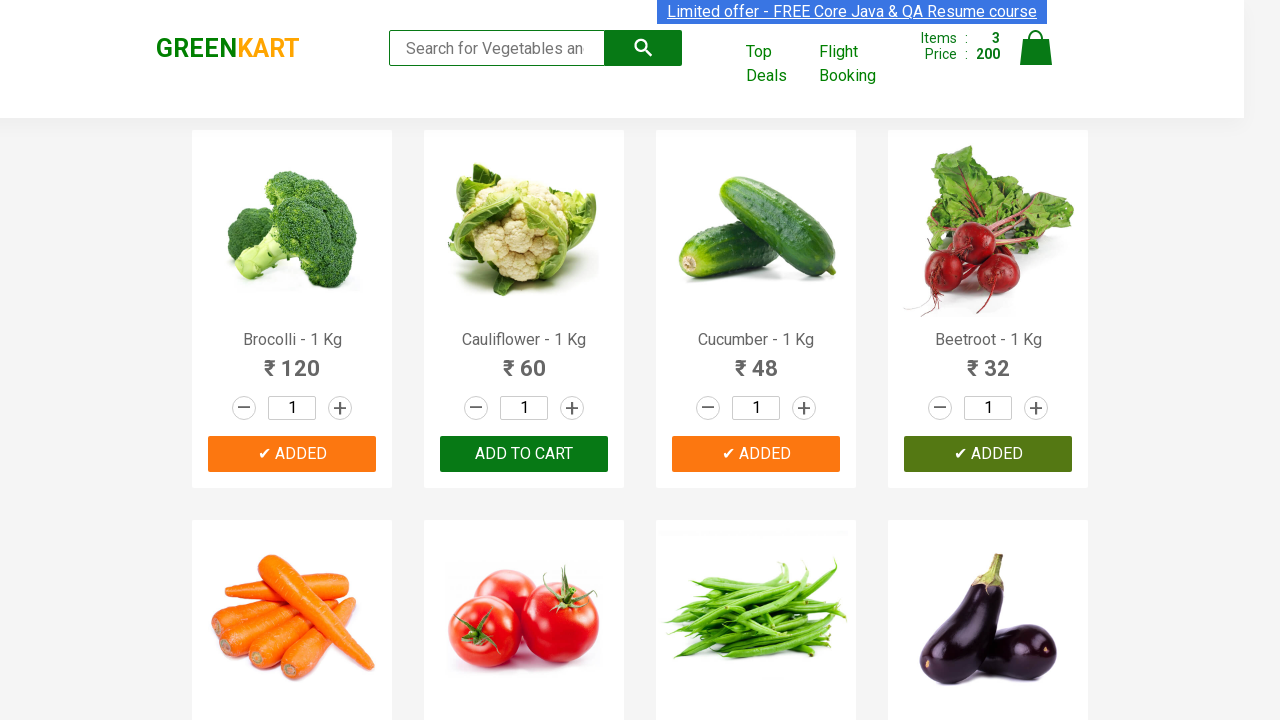

Clicked on cart icon to view cart at (1036, 48) on xpath=//img[@alt='Cart']
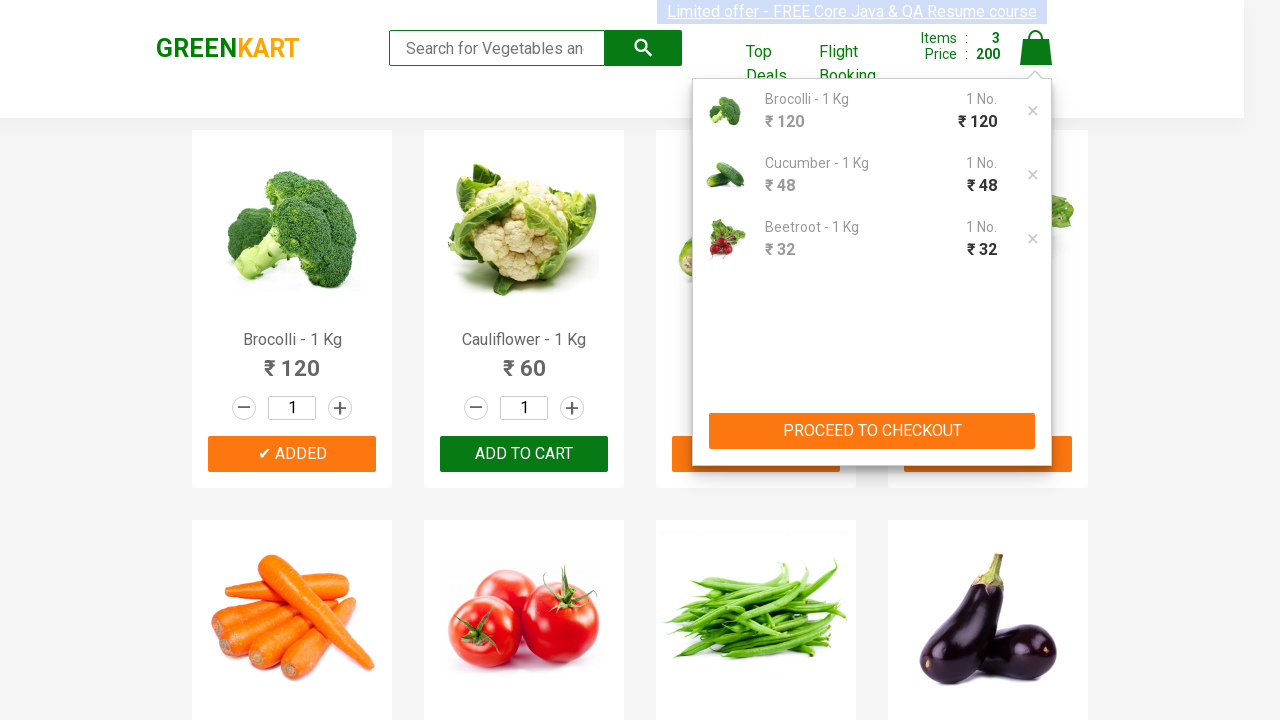

Clicked PROCEED TO CHECKOUT button at (872, 431) on xpath=//button[contains(text(),'PROCEED TO CHECKOUT')]
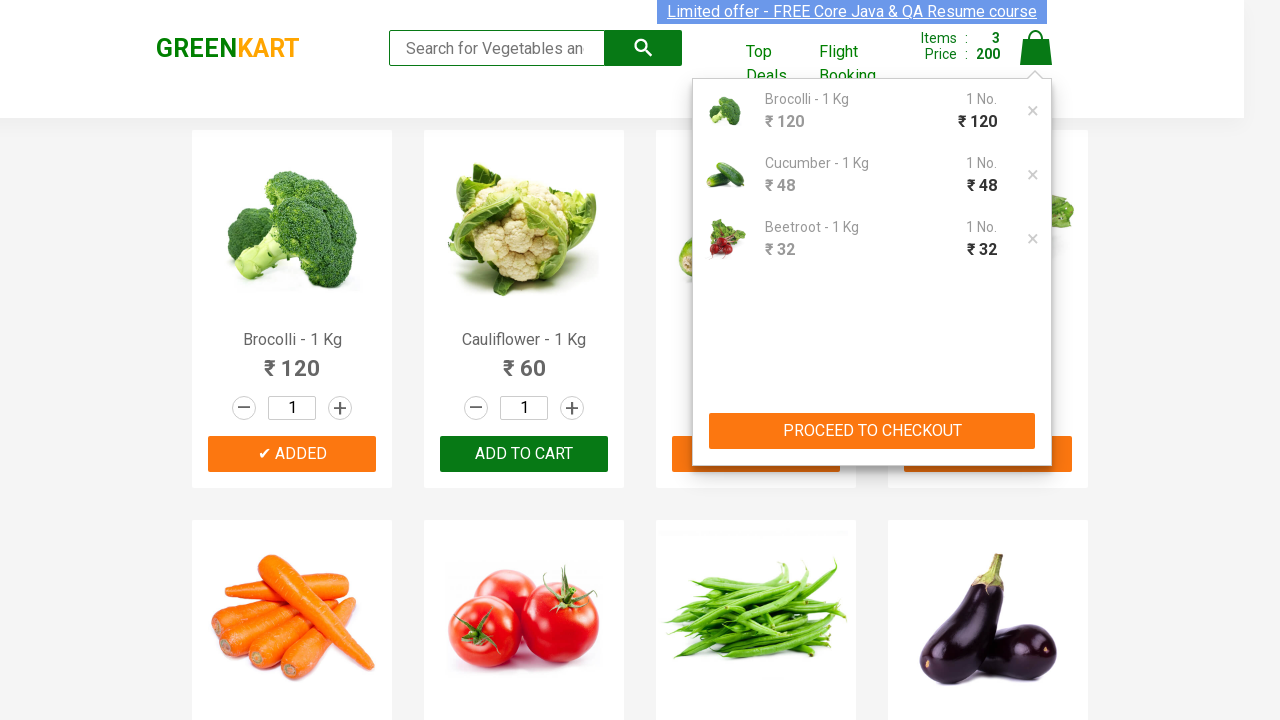

Entered promo code 'rahulshettyacademy' on //input[@class='promoCode']
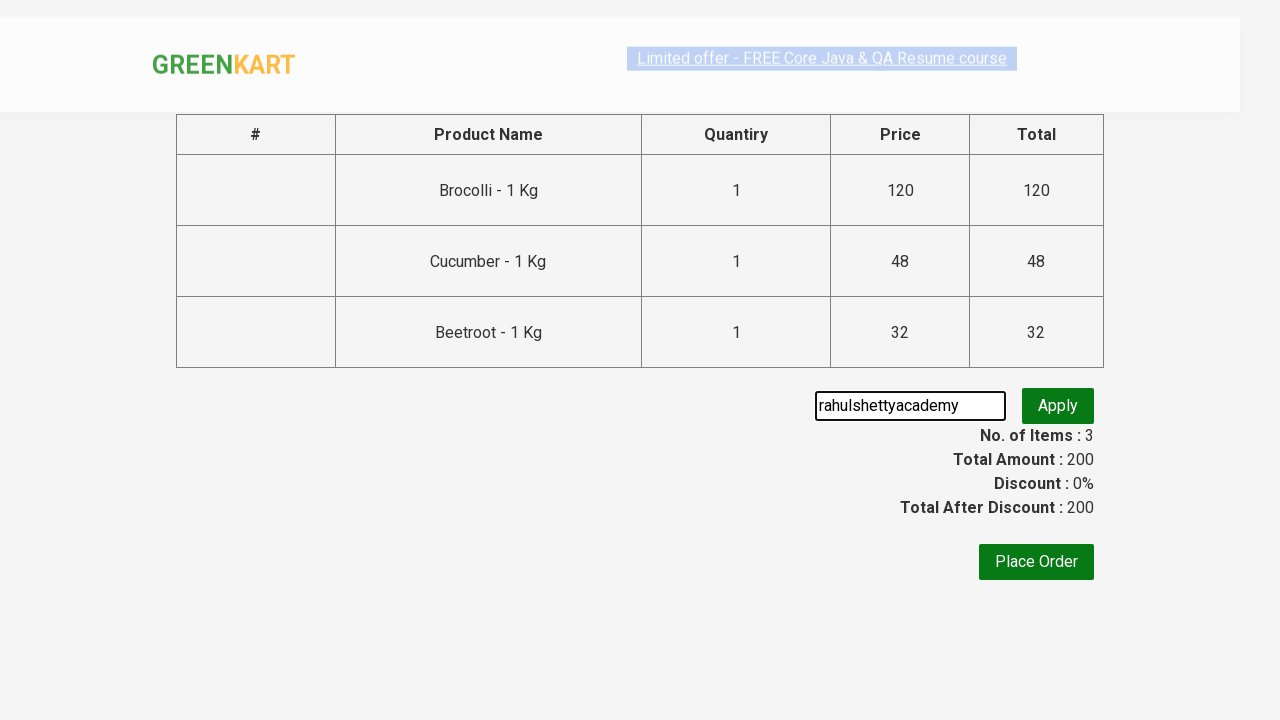

Clicked Apply button to apply promo code at (1058, 406) on xpath=//button[contains(text(),'Apply')]
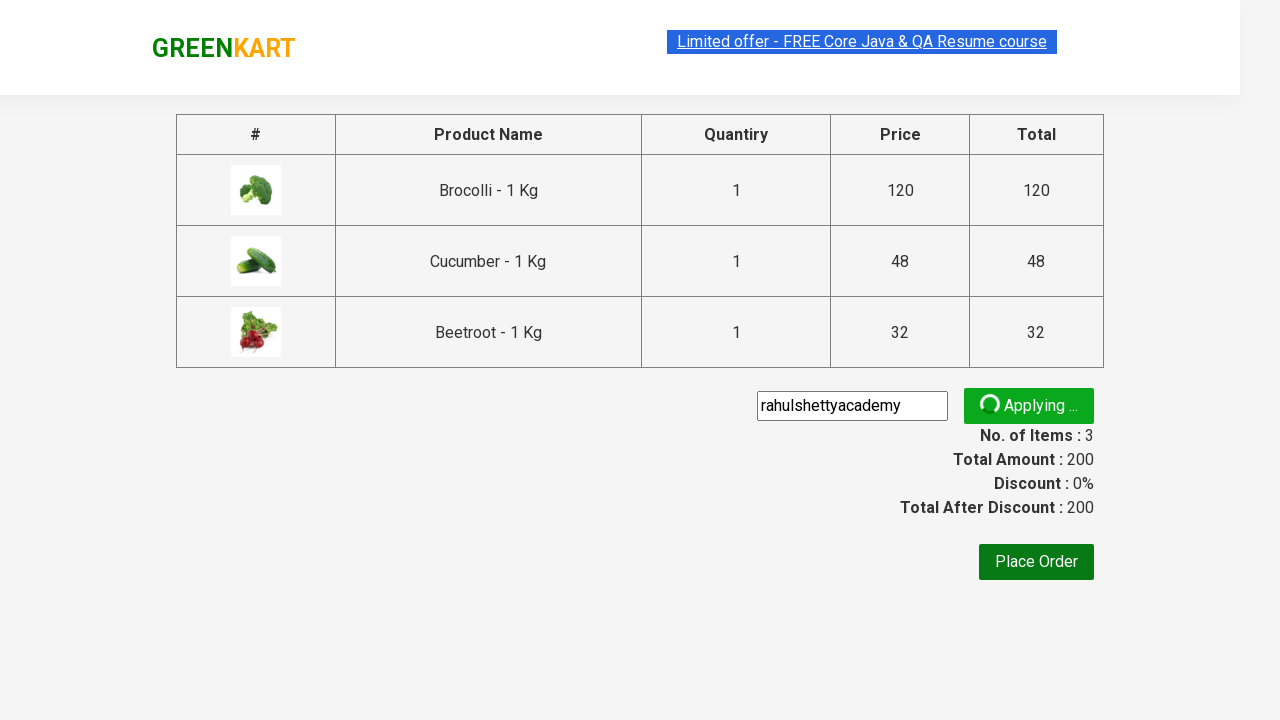

Promo code information appeared on page
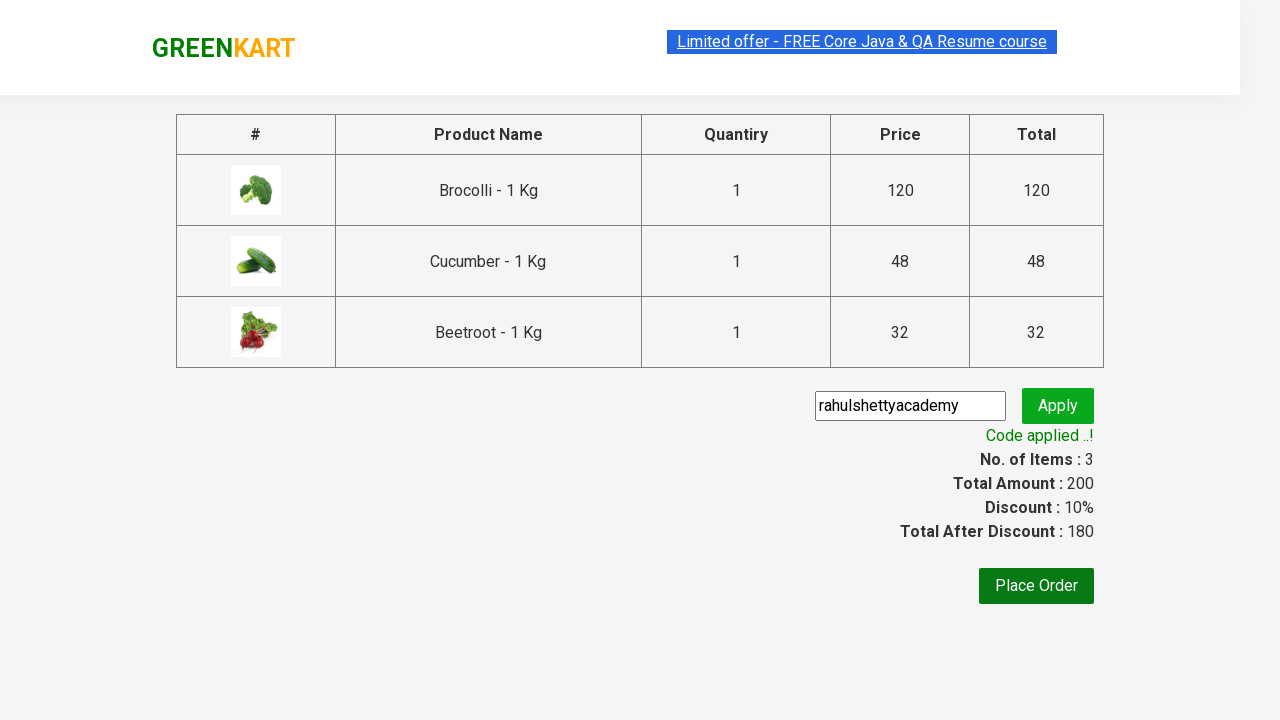

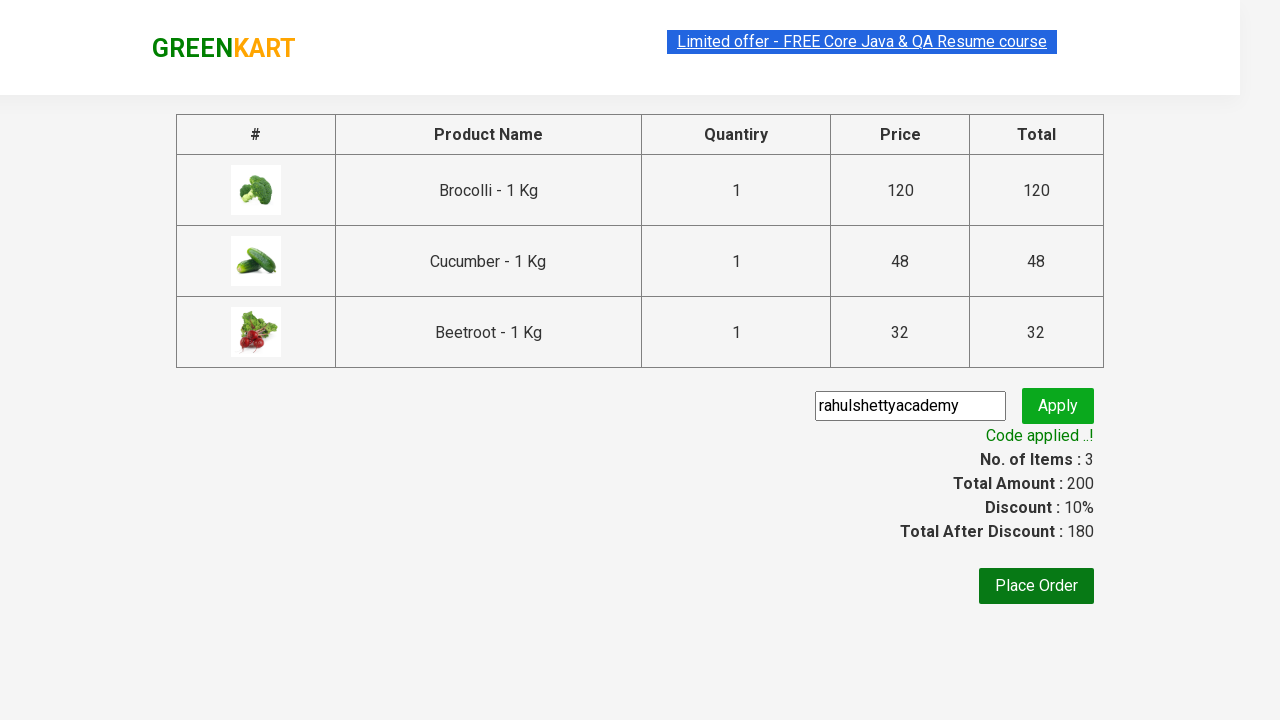